Tests fluent wait functionality by waiting for a BMW radio button to become clickable on a practice page

Starting URL: https://www.letskodeit.com/practice

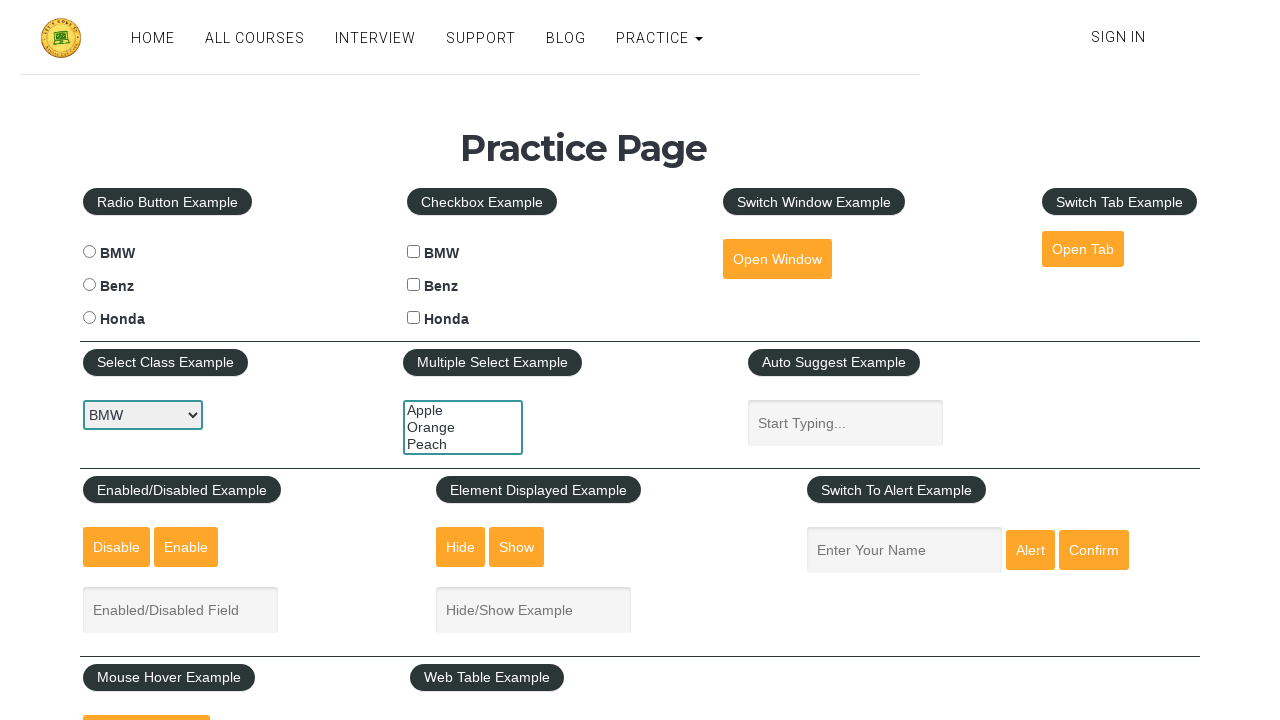

Waited for BMW radio button to become visible (timeout: 30s)
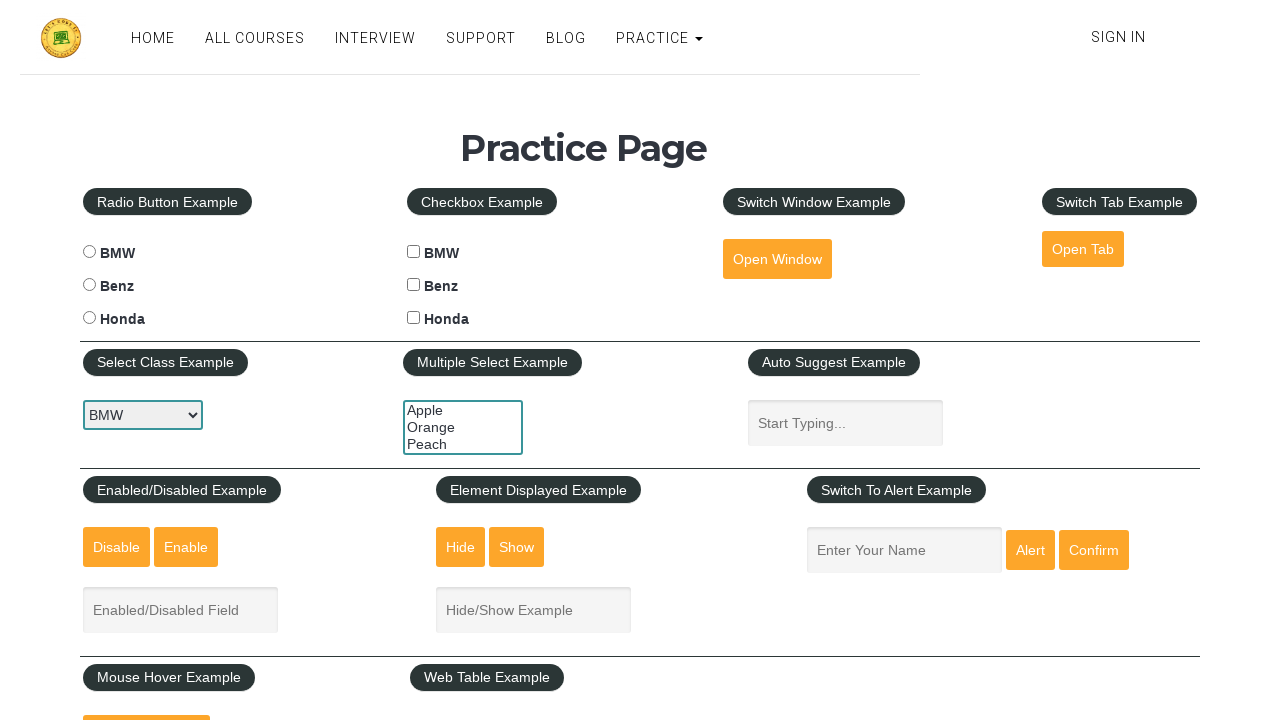

Clicked BMW radio button to verify it is clickable at (89, 252) on #bmwradio
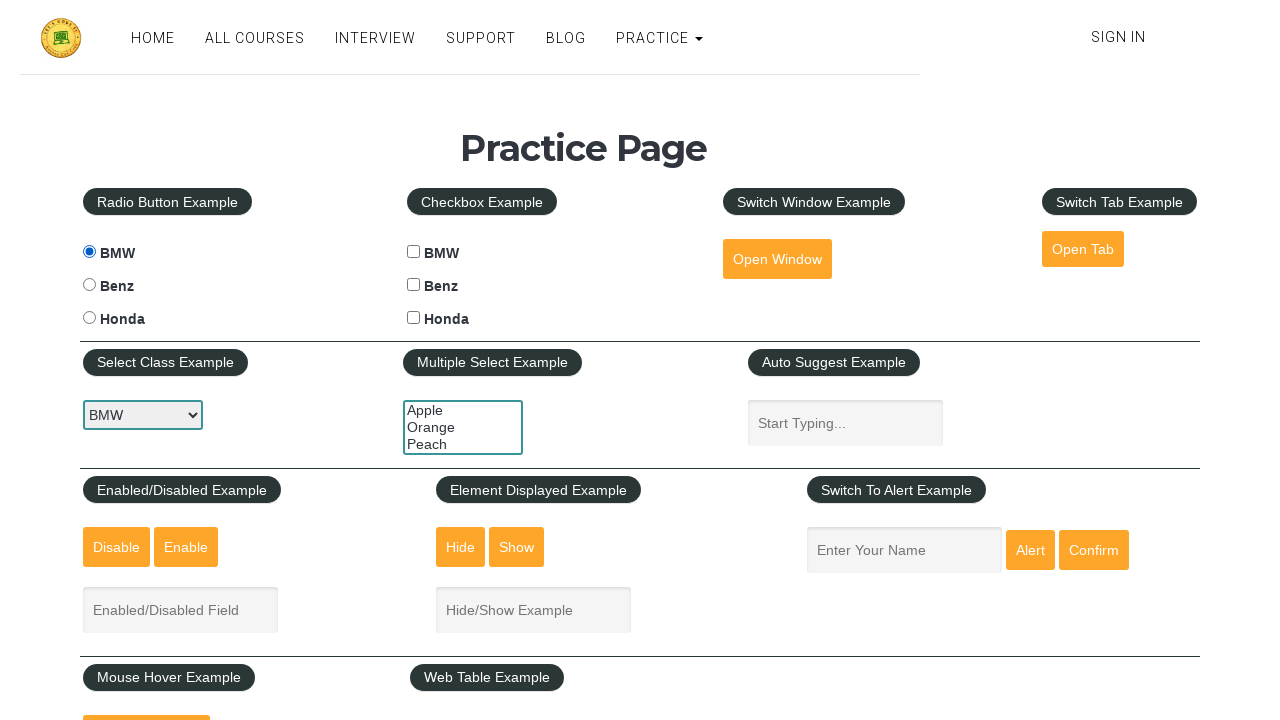

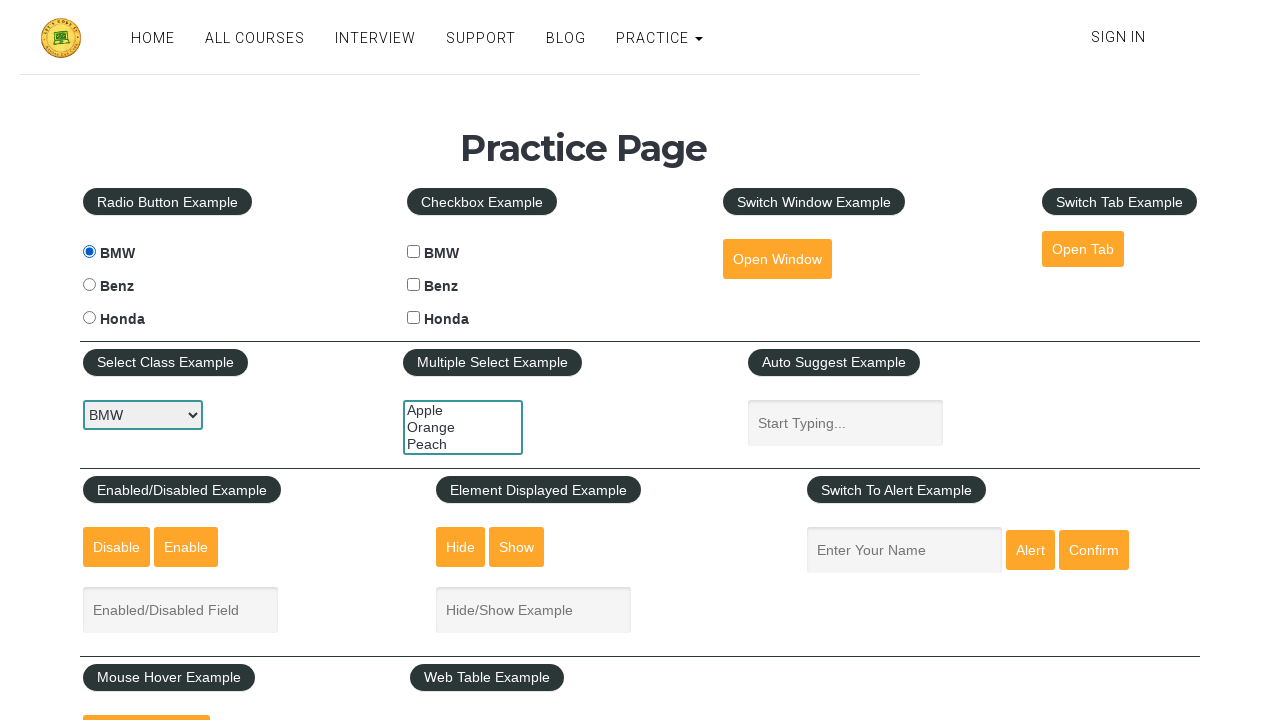